Tests JavaScript confirm dialog handling by clicking a button that triggers an alert, reading its text, and accepting it

Starting URL: https://www.w3schools.com/js/tryit.asp?filename=tryjs_confirm

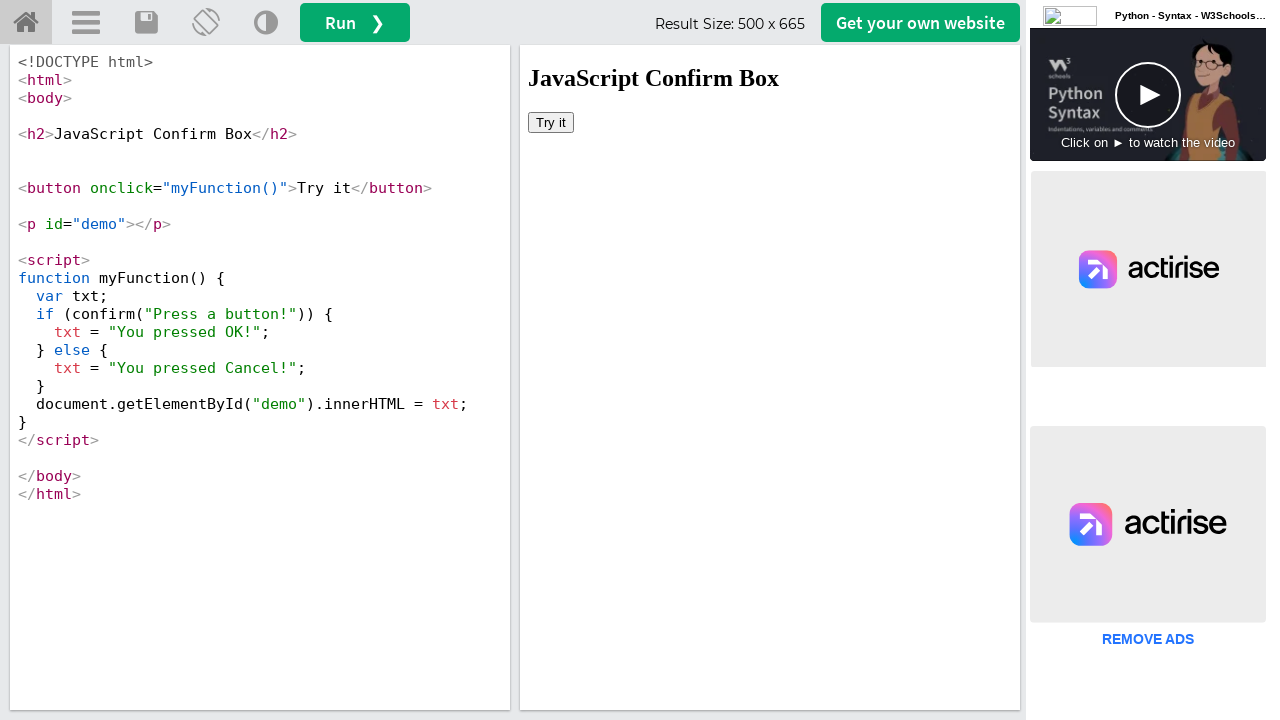

Located iframe#iframeResult containing the demo
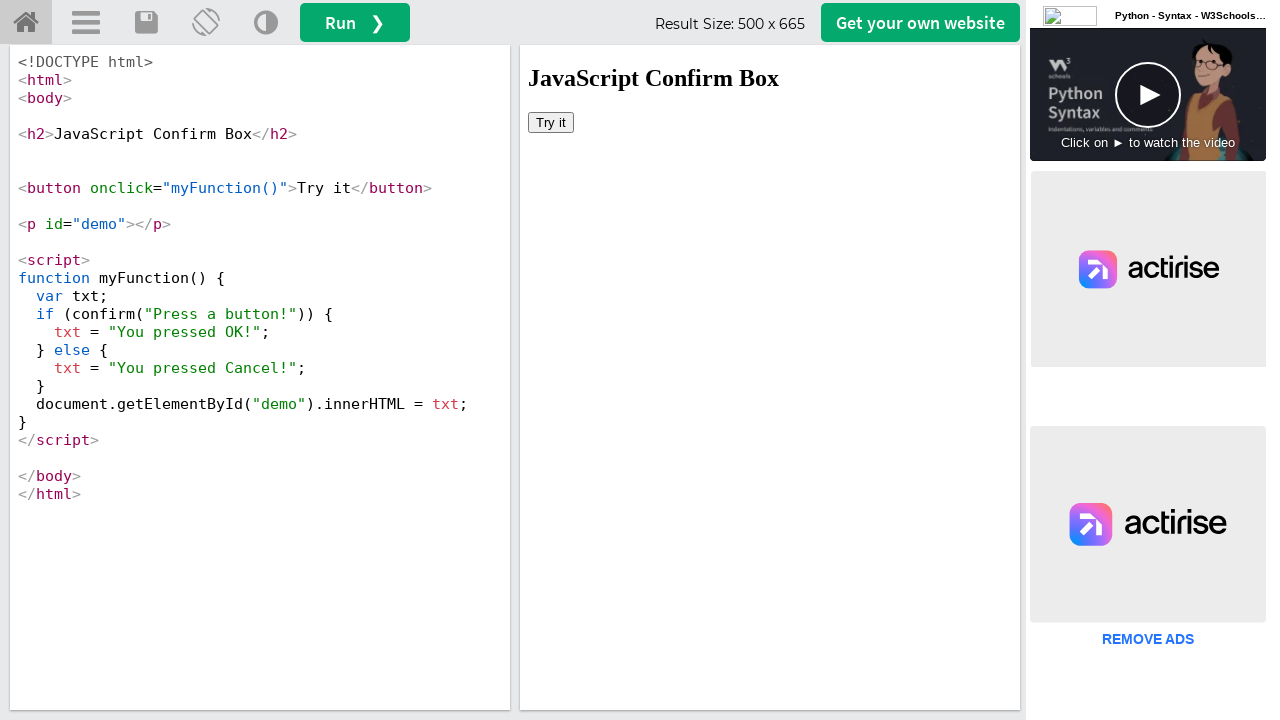

Clicked 'Try it' button to trigger confirm dialog at (551, 122) on iframe#iframeResult >> internal:control=enter-frame >> xpath=//button[text()='Tr
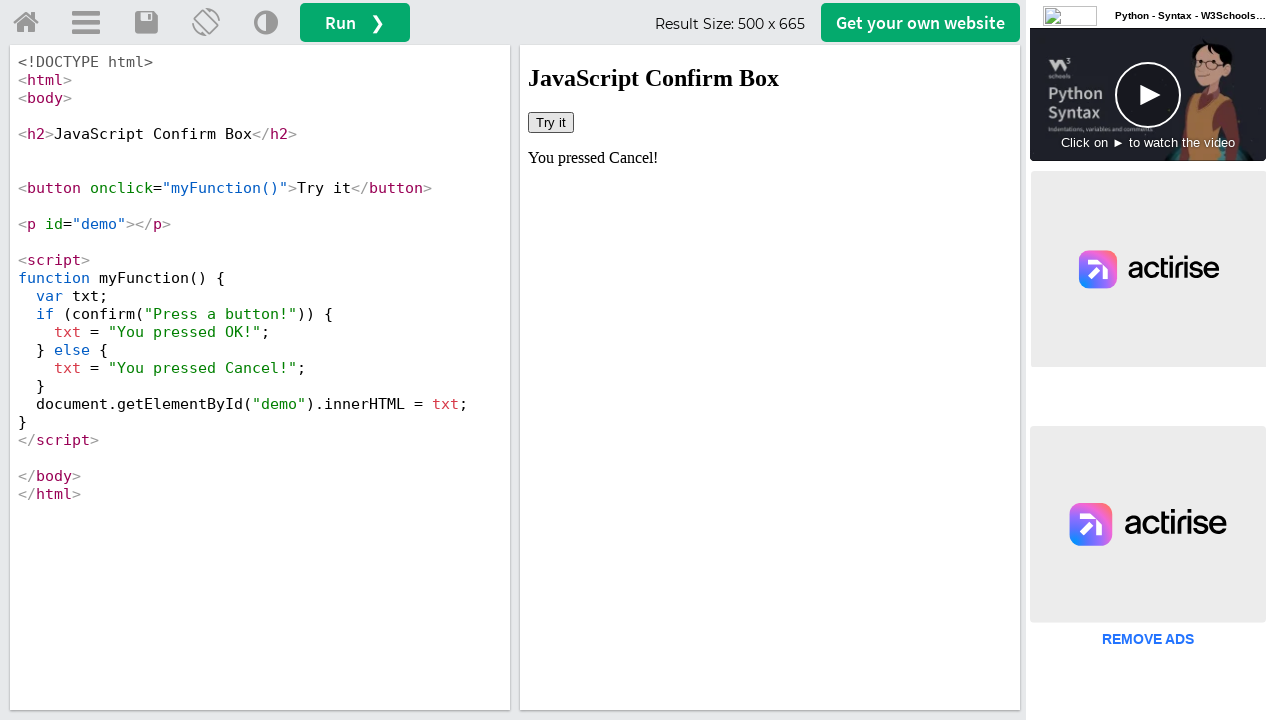

Set up dialog handler to accept confirm alerts
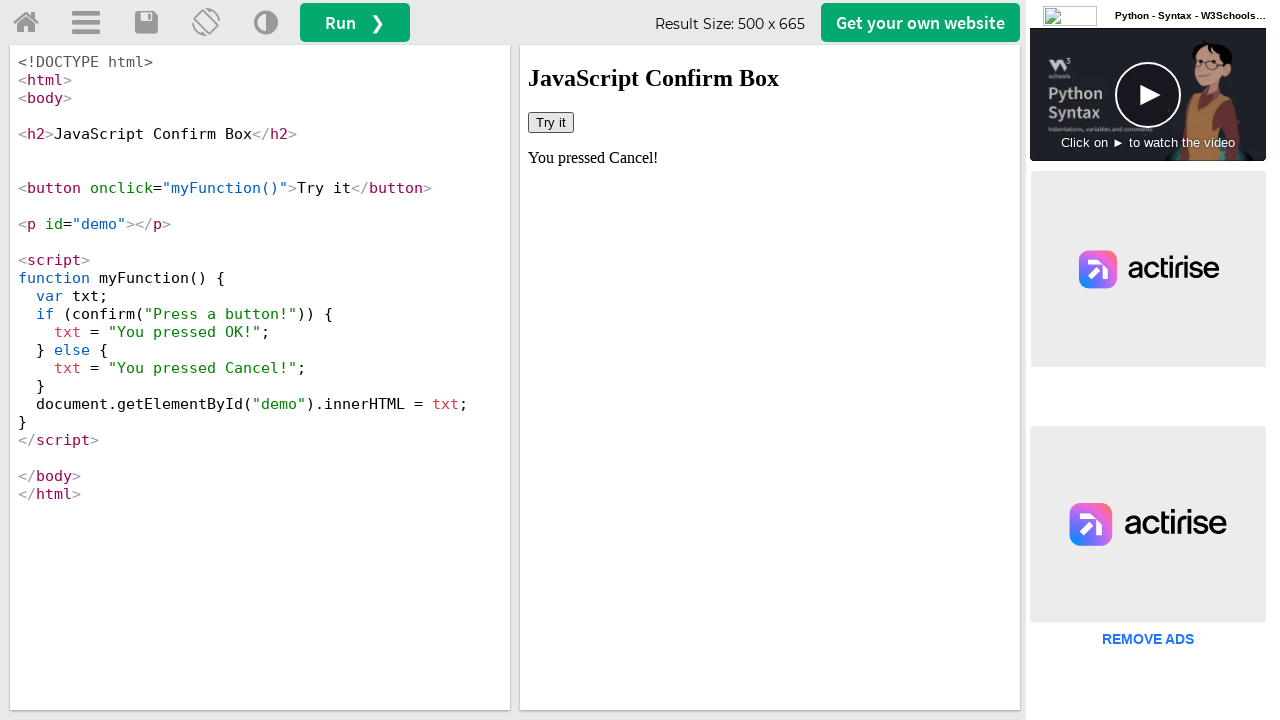

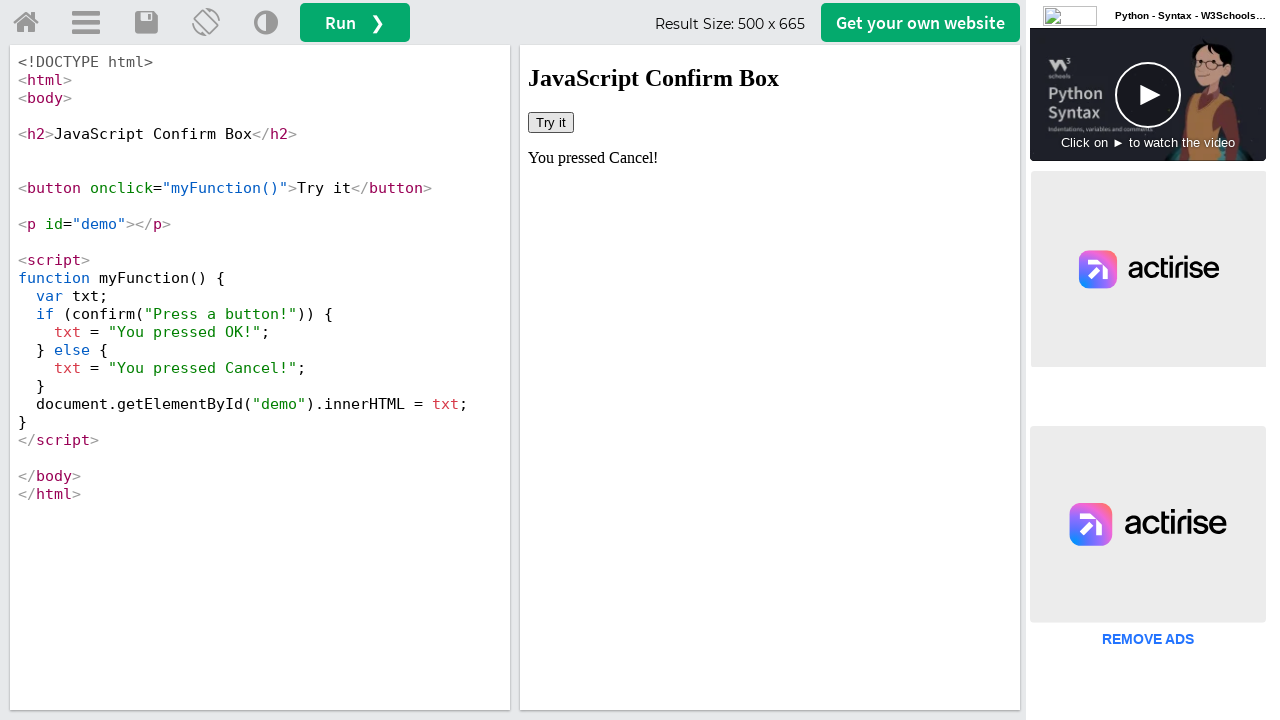